Tests footer social media links by scrolling to each link in the footer, clicking them (which opens new tabs), and switching back to the original window after each click.

Starting URL: https://www.vivus.ru/

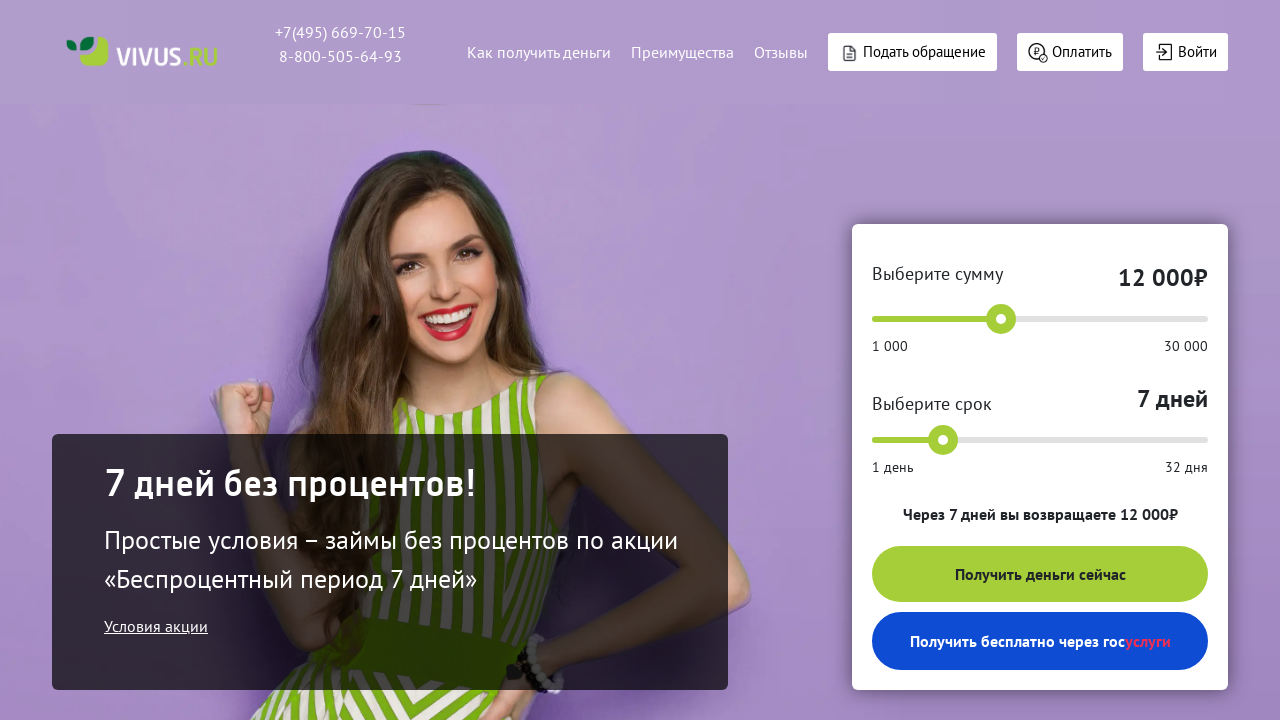

Stored original page reference
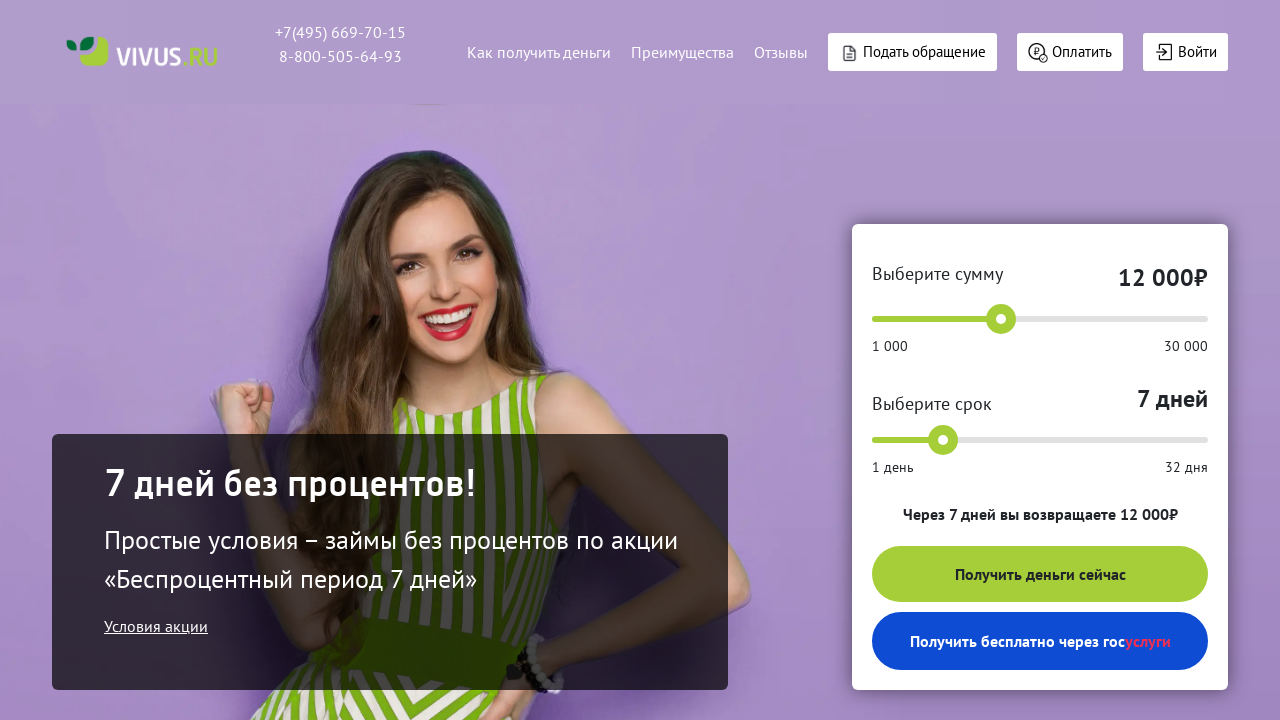

Scrolled footer social media link 1 into view
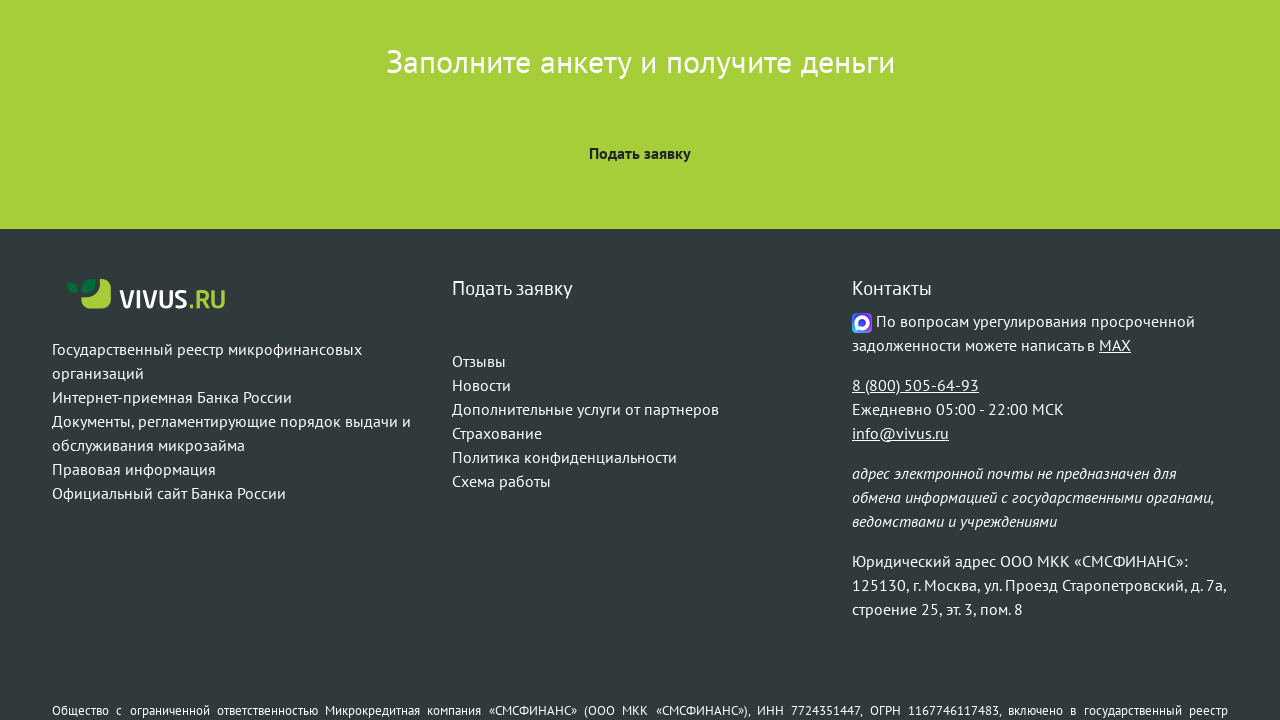

Waited for scroll animation to complete
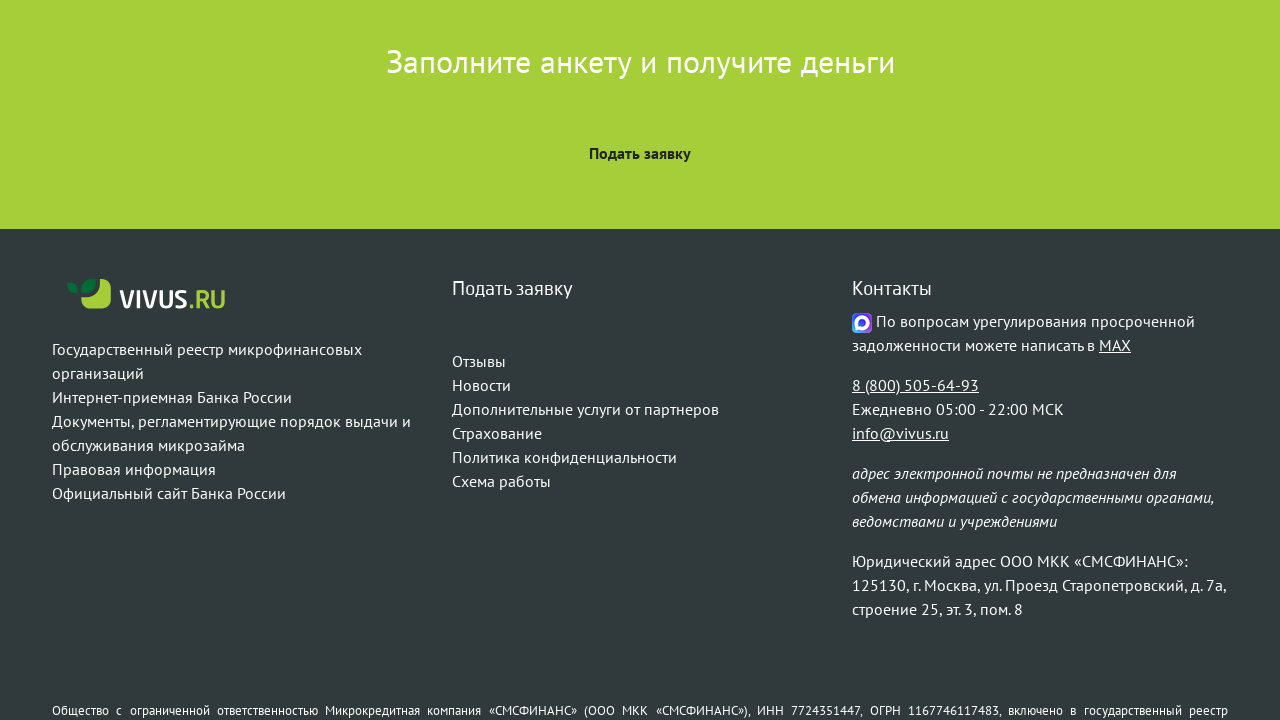

Clicked footer social media link 1 at (207, 349) on xpath=/html/body/footer/div/div/div[1]/p/a[1]
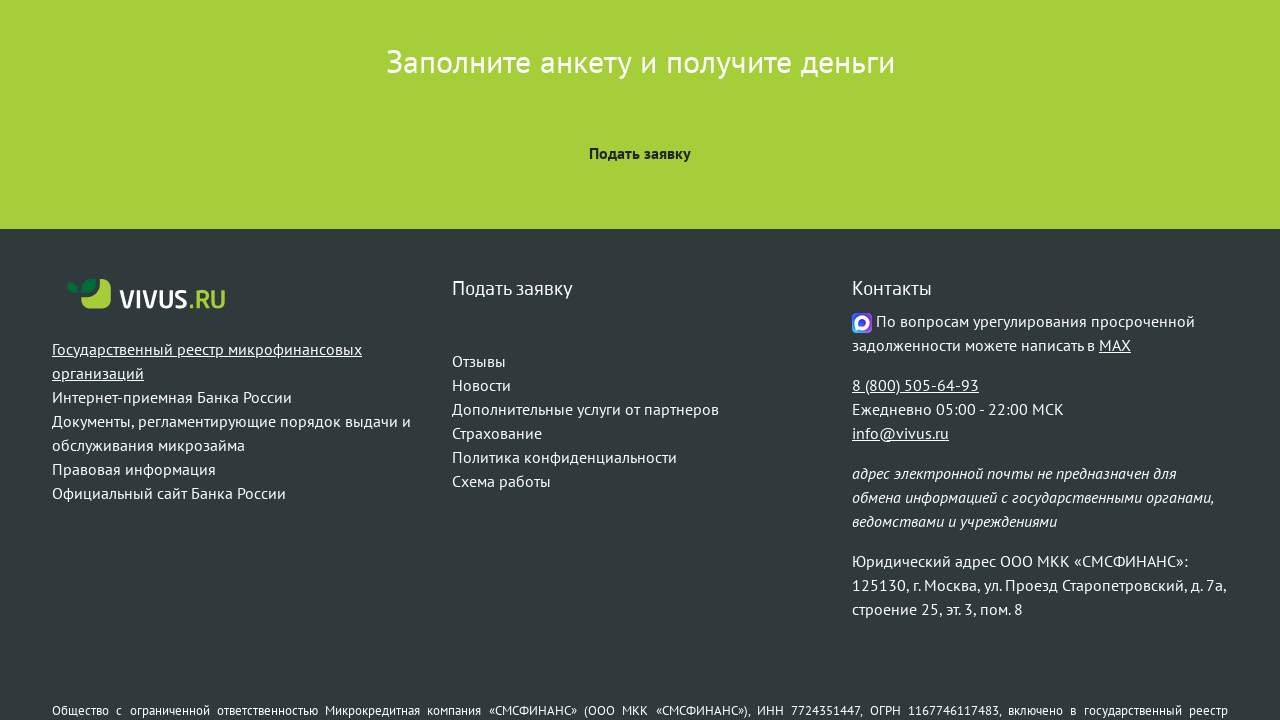

Waited for new tab/window to open
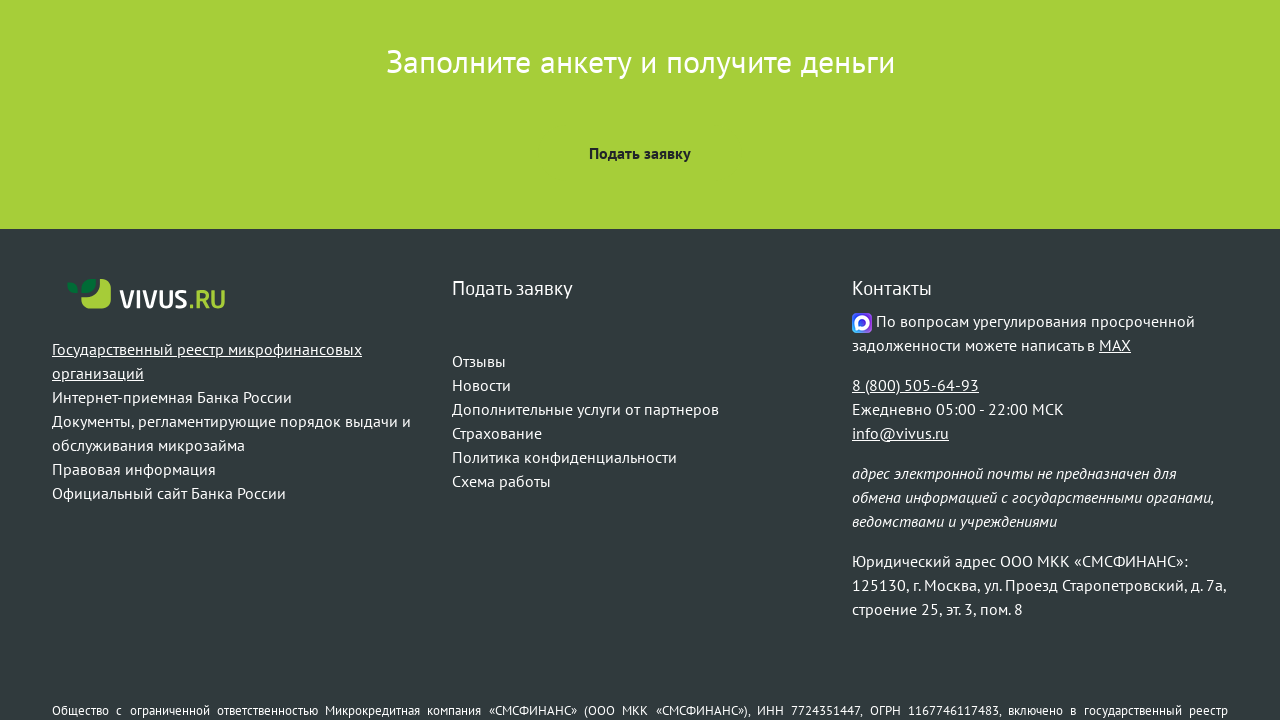

Brought focus back to original page after clicking link 1
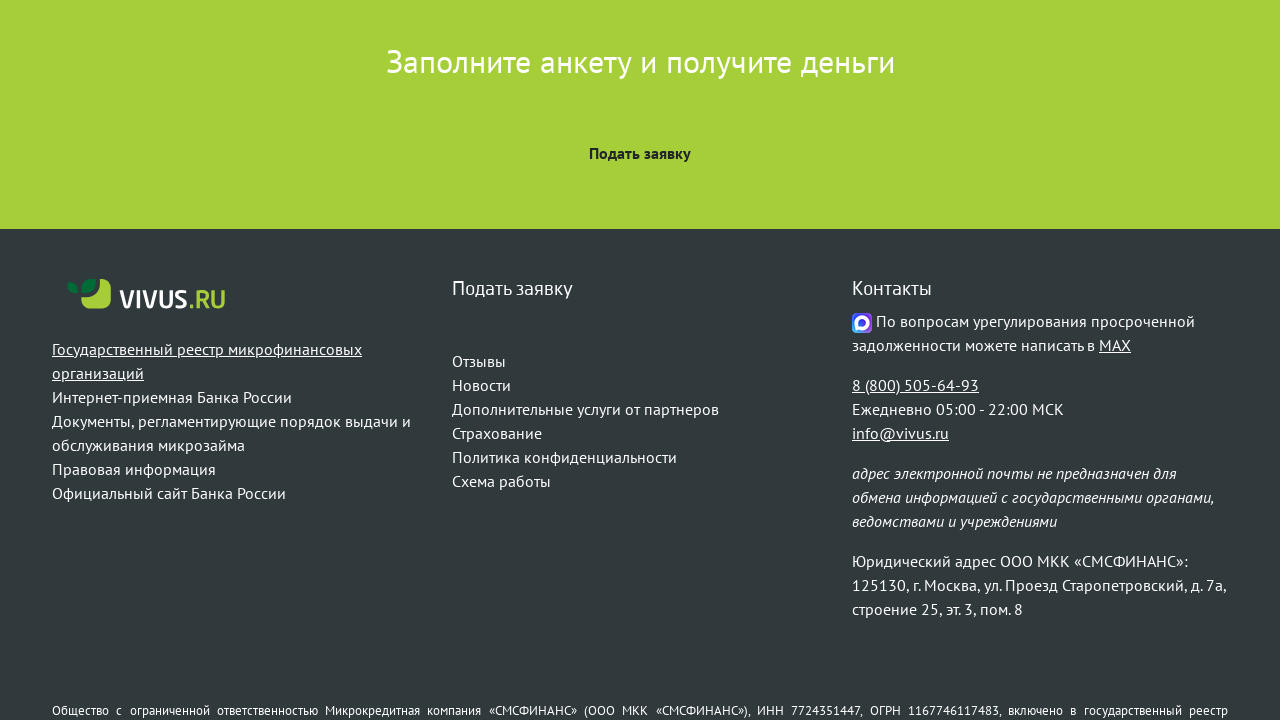

Scrolled footer social media link 2 into view
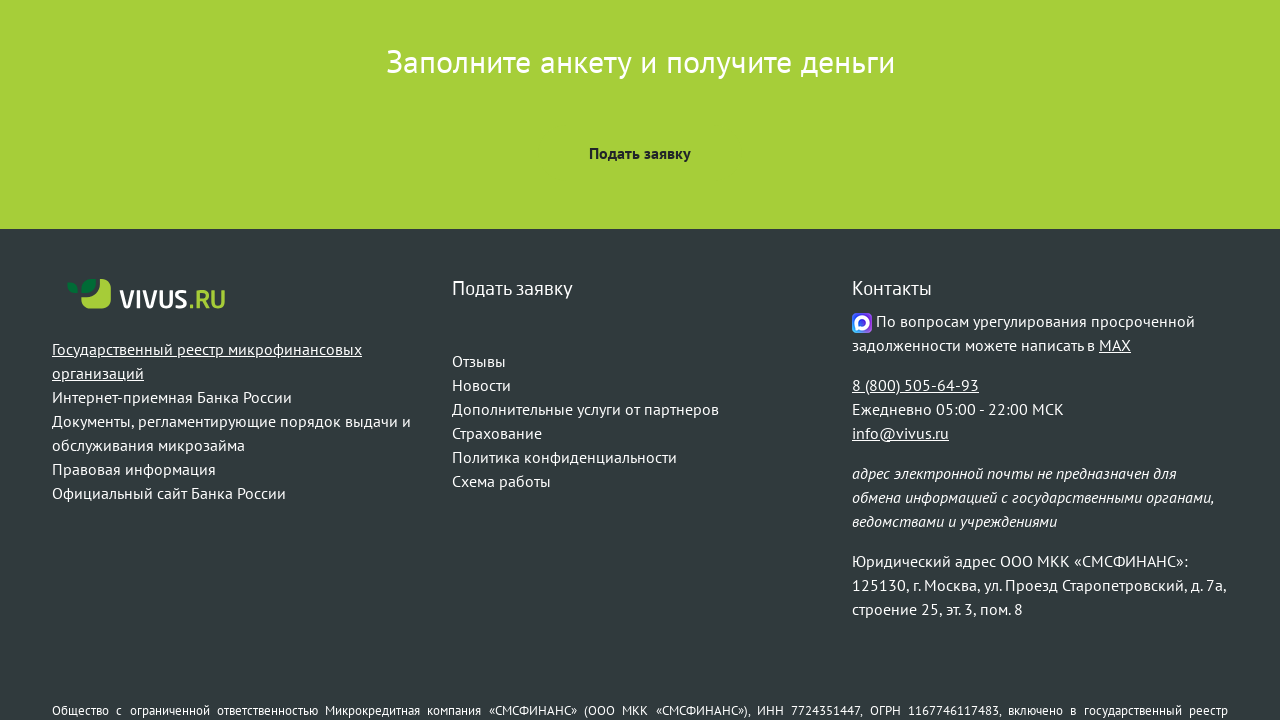

Waited for scroll animation to complete
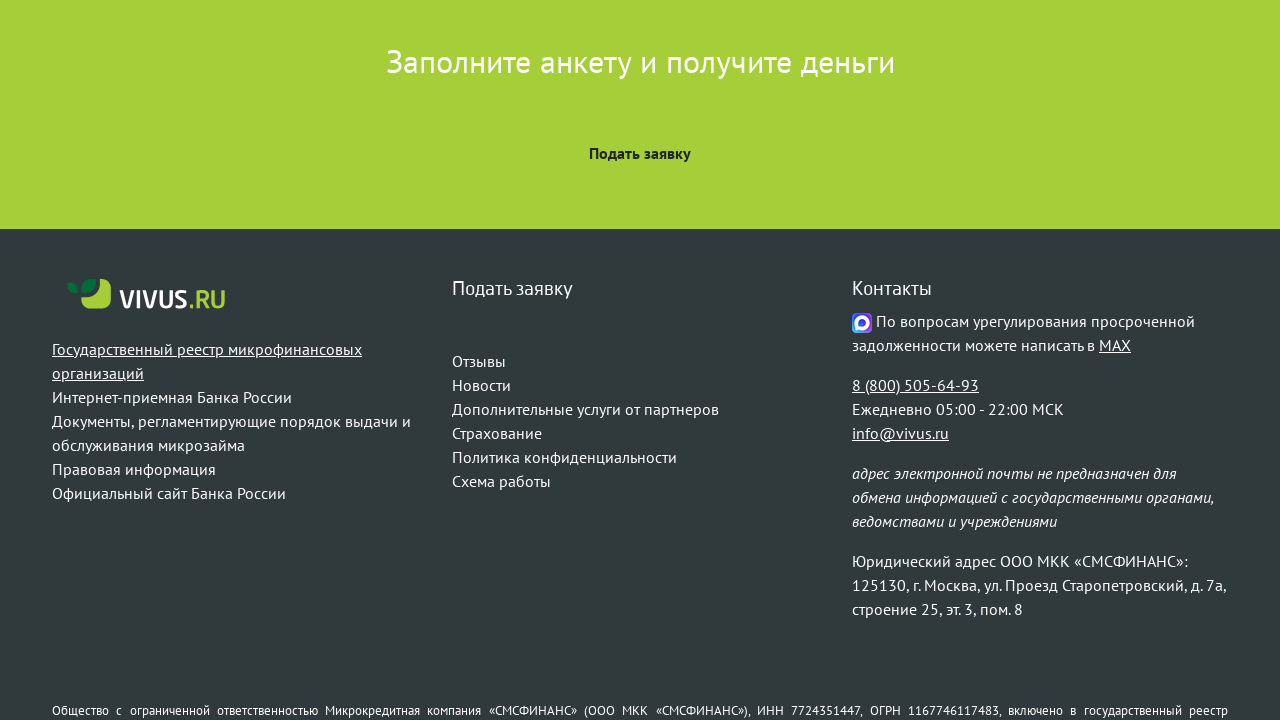

Clicked footer social media link 2 at (172, 397) on xpath=/html/body/footer/div/div/div[1]/p/a[2]
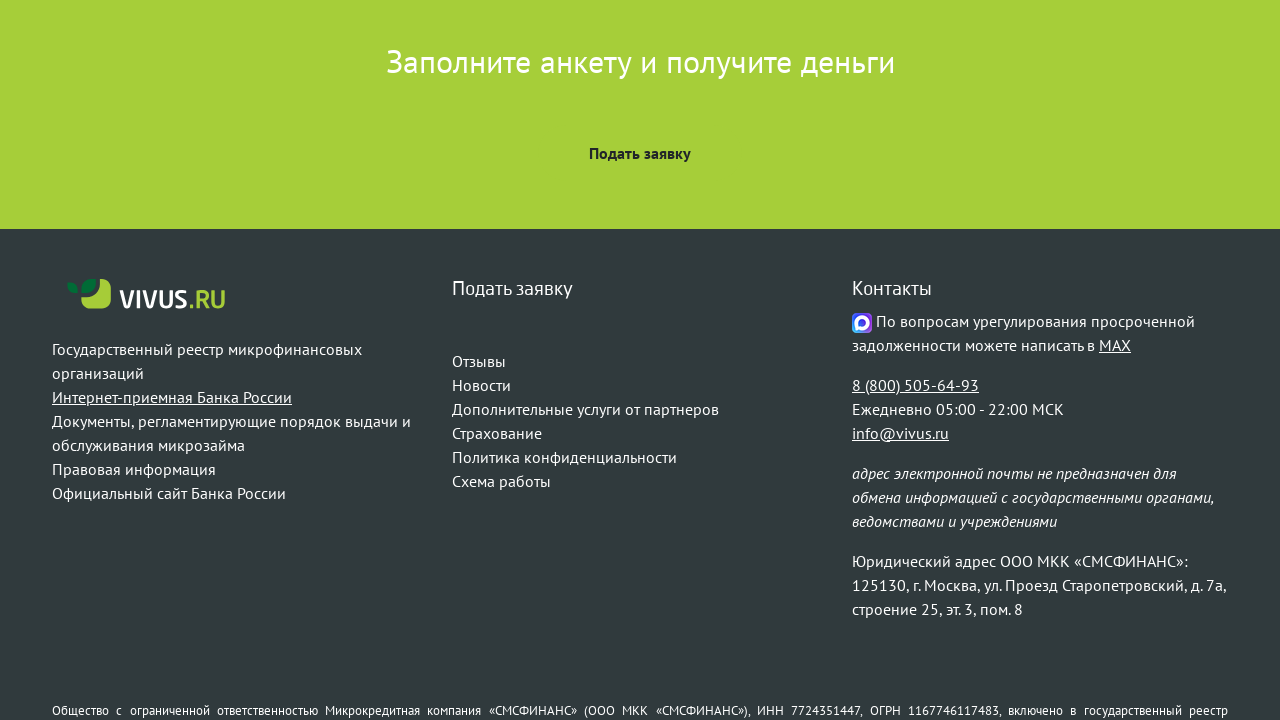

Waited for new tab/window to open
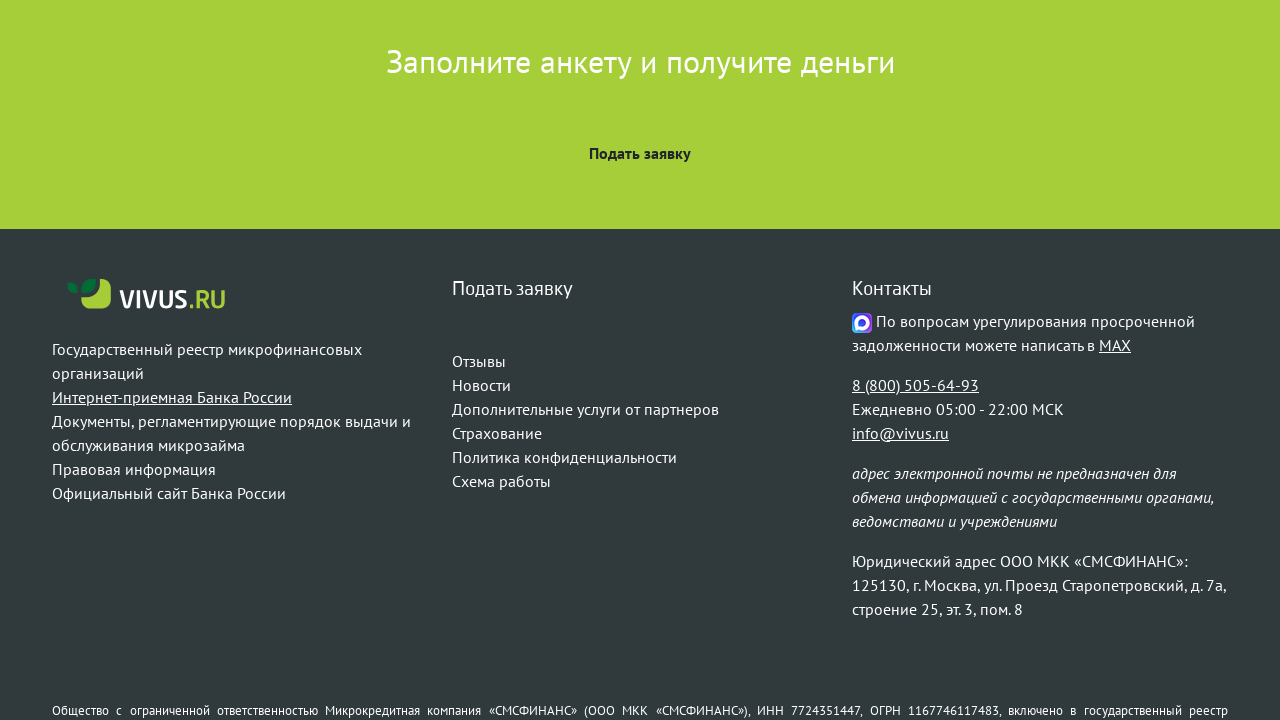

Brought focus back to original page after clicking link 2
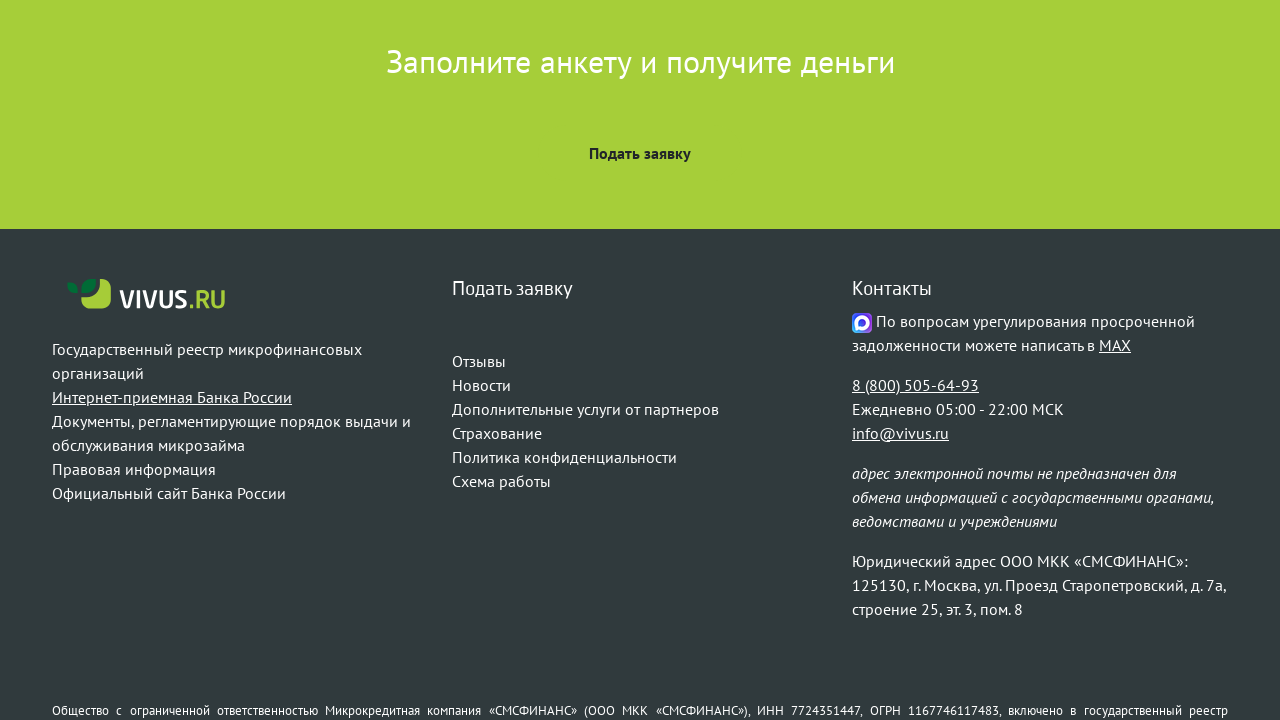

Scrolled footer social media link 3 into view
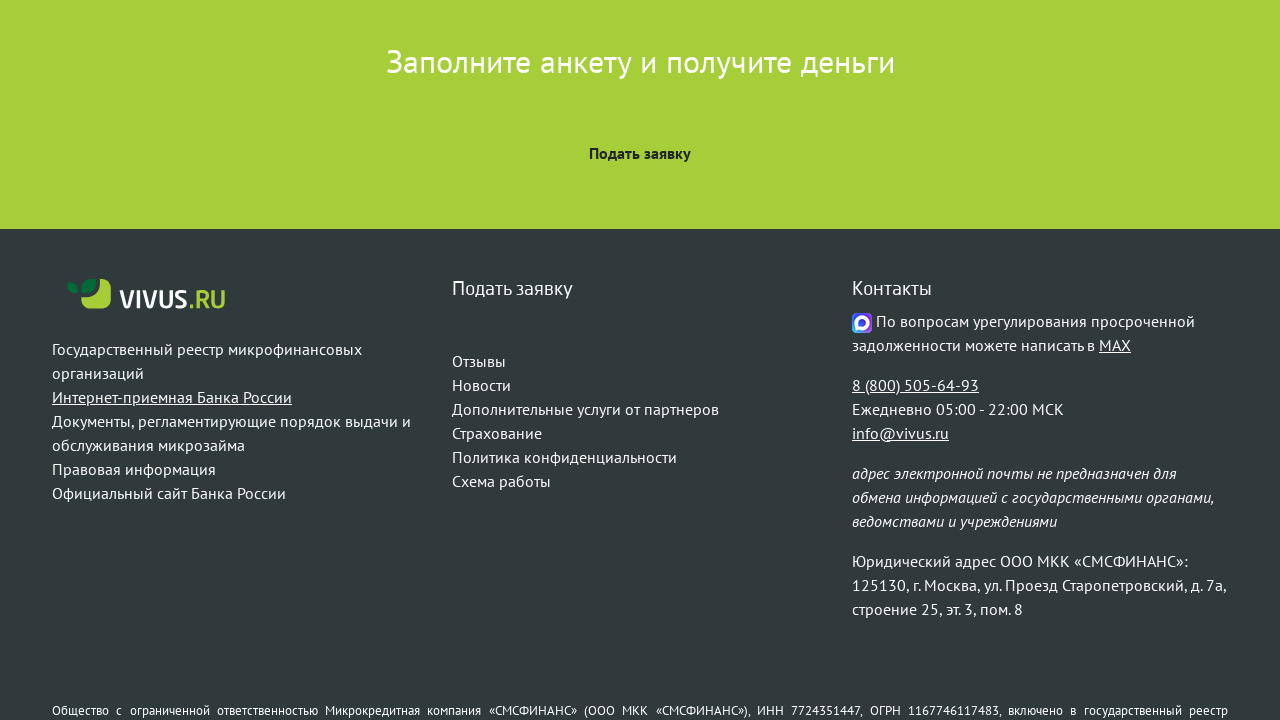

Waited for scroll animation to complete
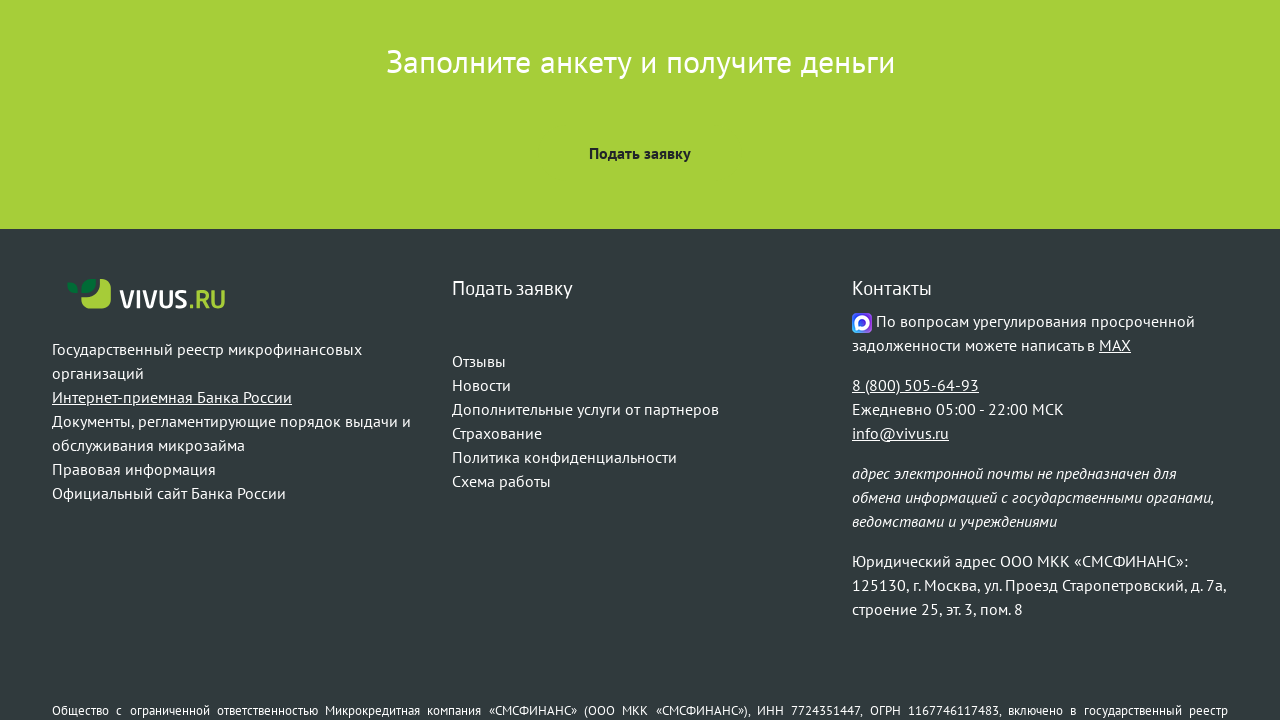

Clicked footer social media link 3 at (232, 421) on xpath=/html/body/footer/div/div/div[1]/p/a[3]
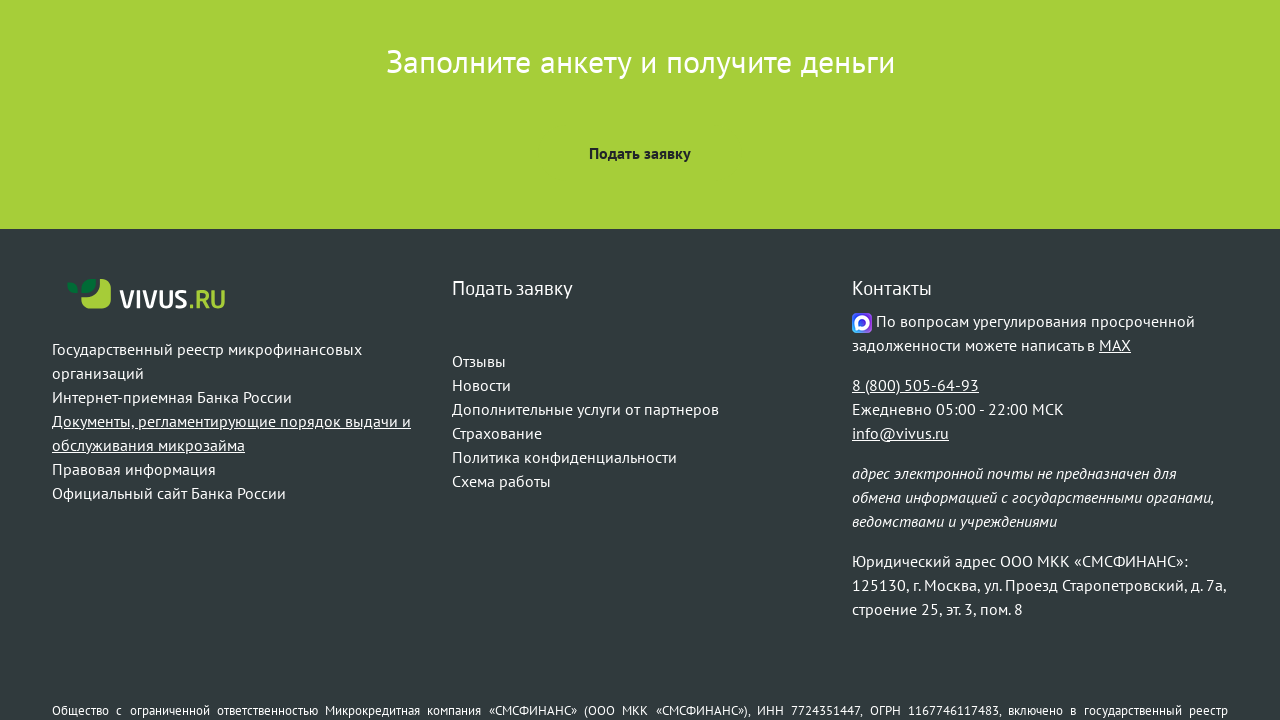

Waited for new tab/window to open
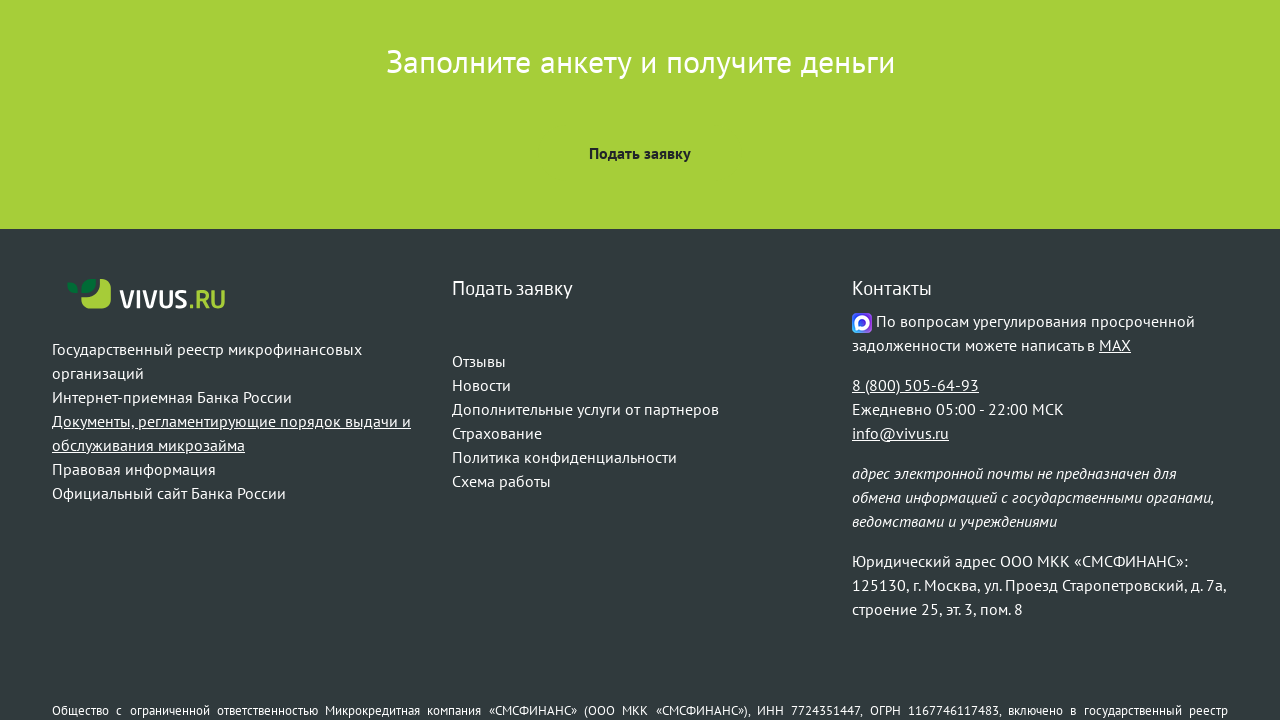

Brought focus back to original page after clicking link 3
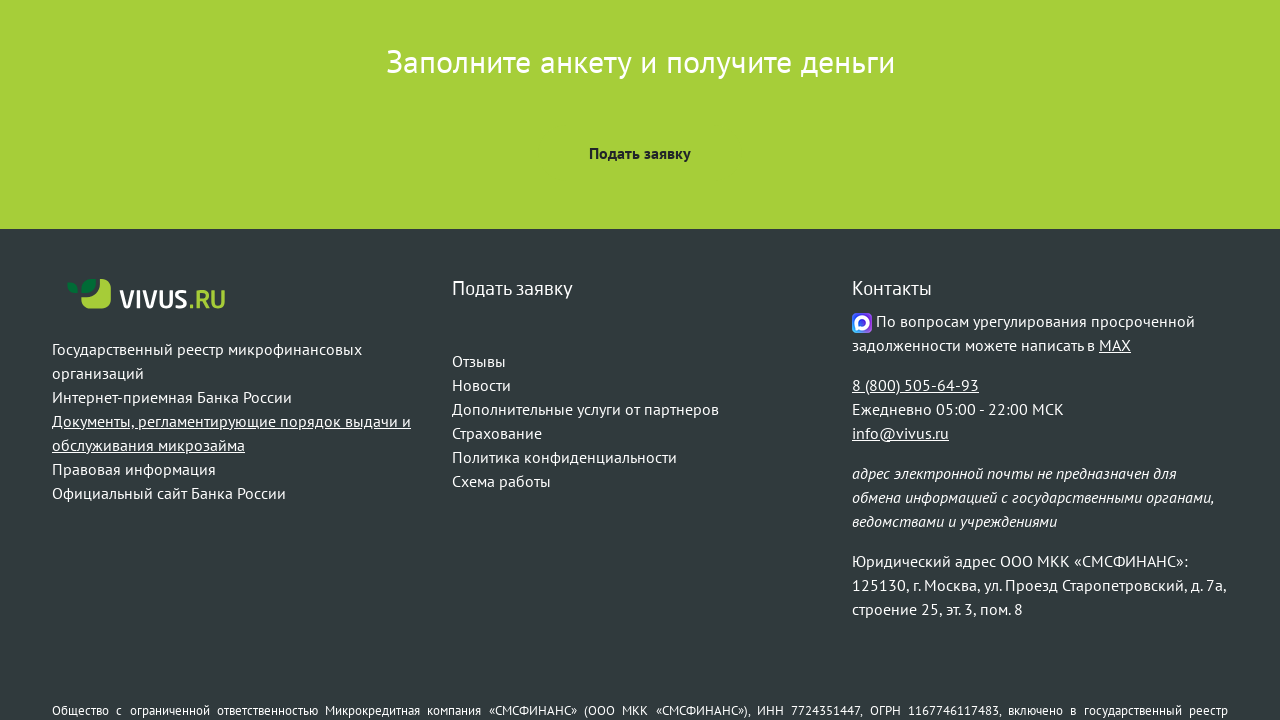

Scrolled footer social media link 4 into view
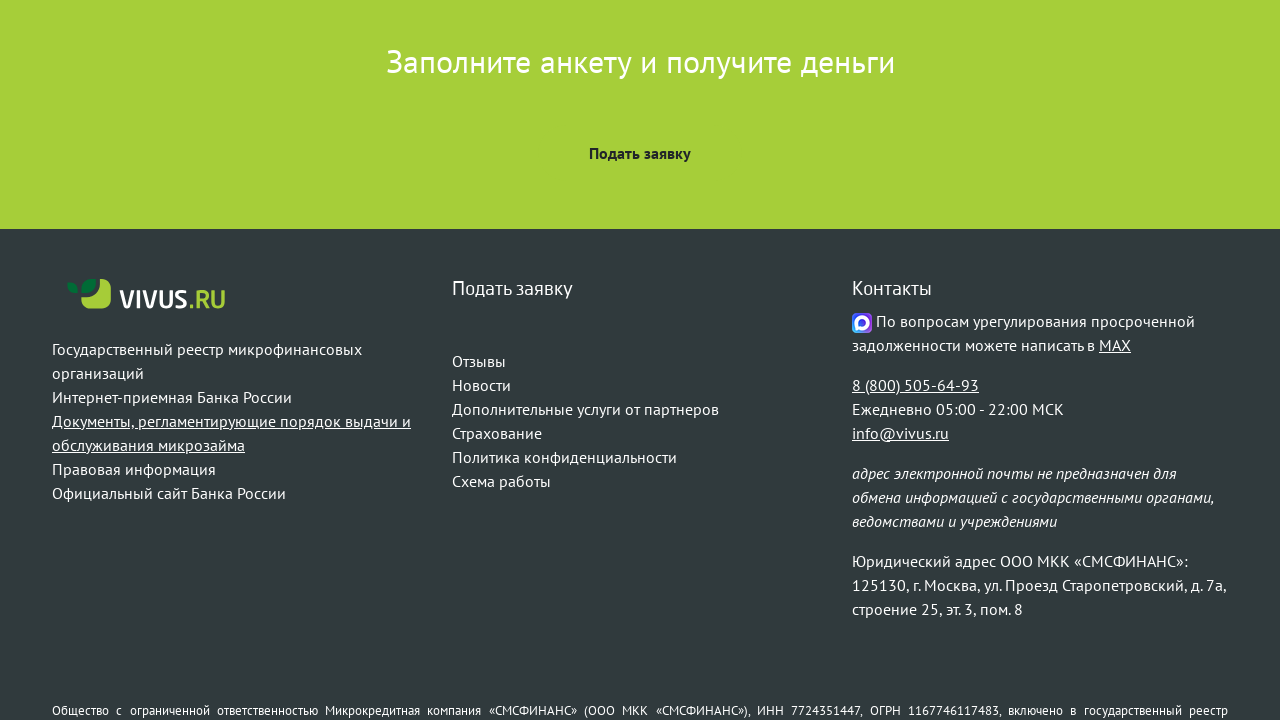

Waited for scroll animation to complete
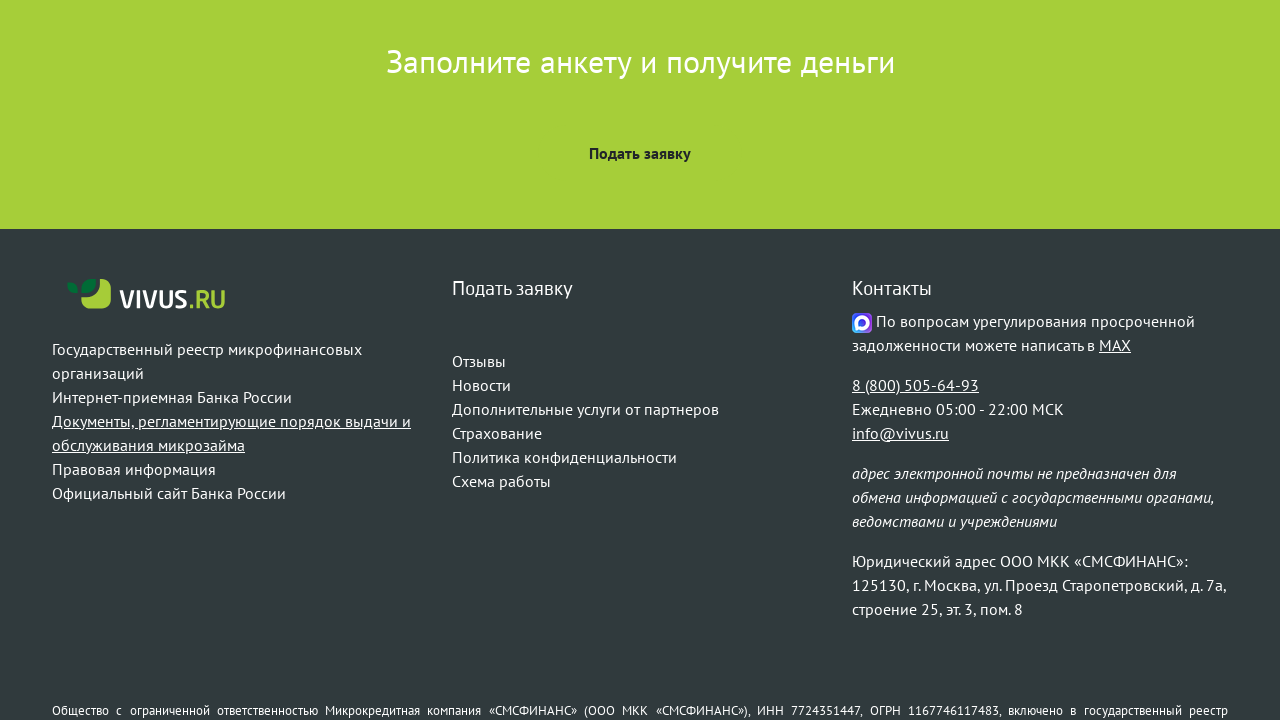

Clicked footer social media link 4 at (134, 469) on xpath=/html/body/footer/div/div/div[1]/p/a[4]
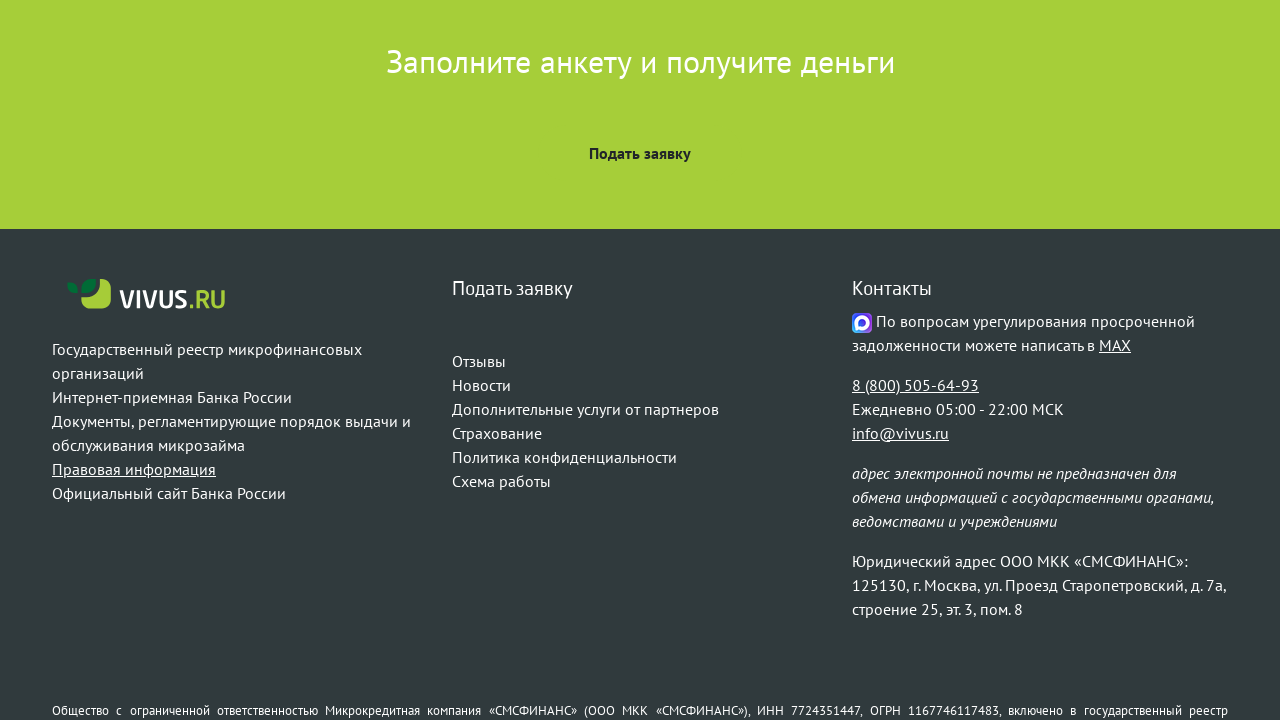

Waited for new tab/window to open
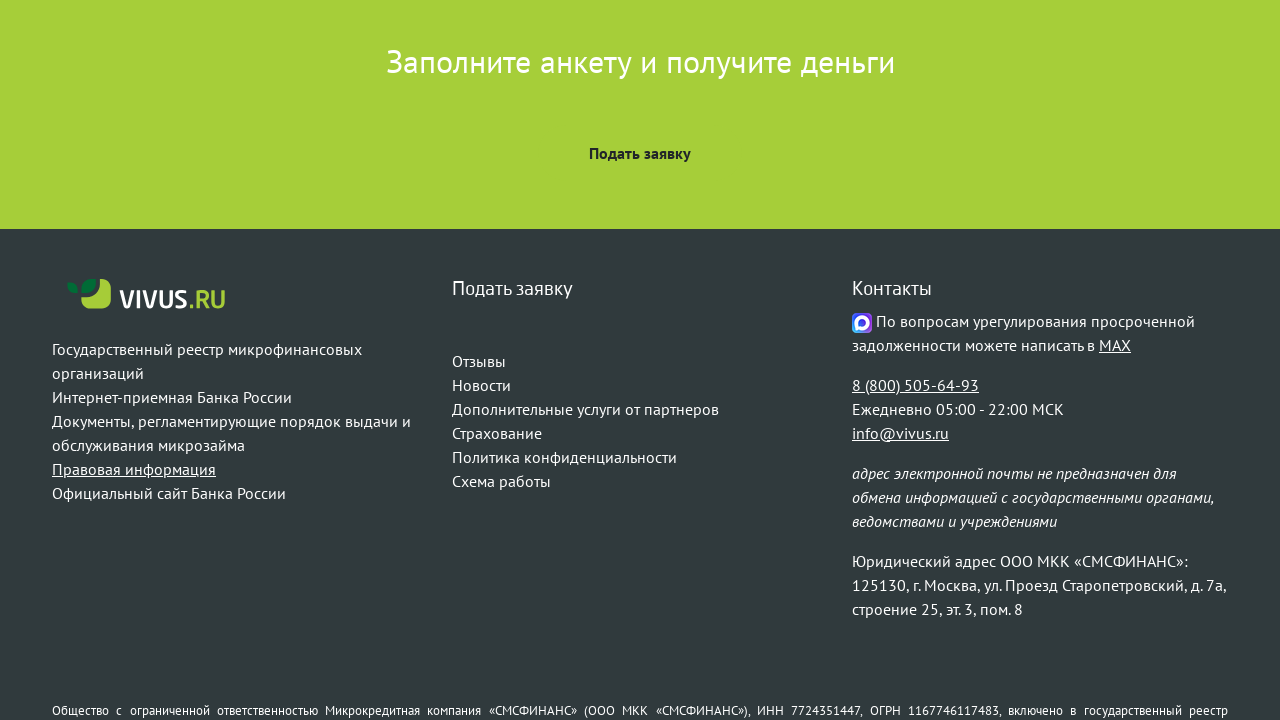

Brought focus back to original page after clicking link 4
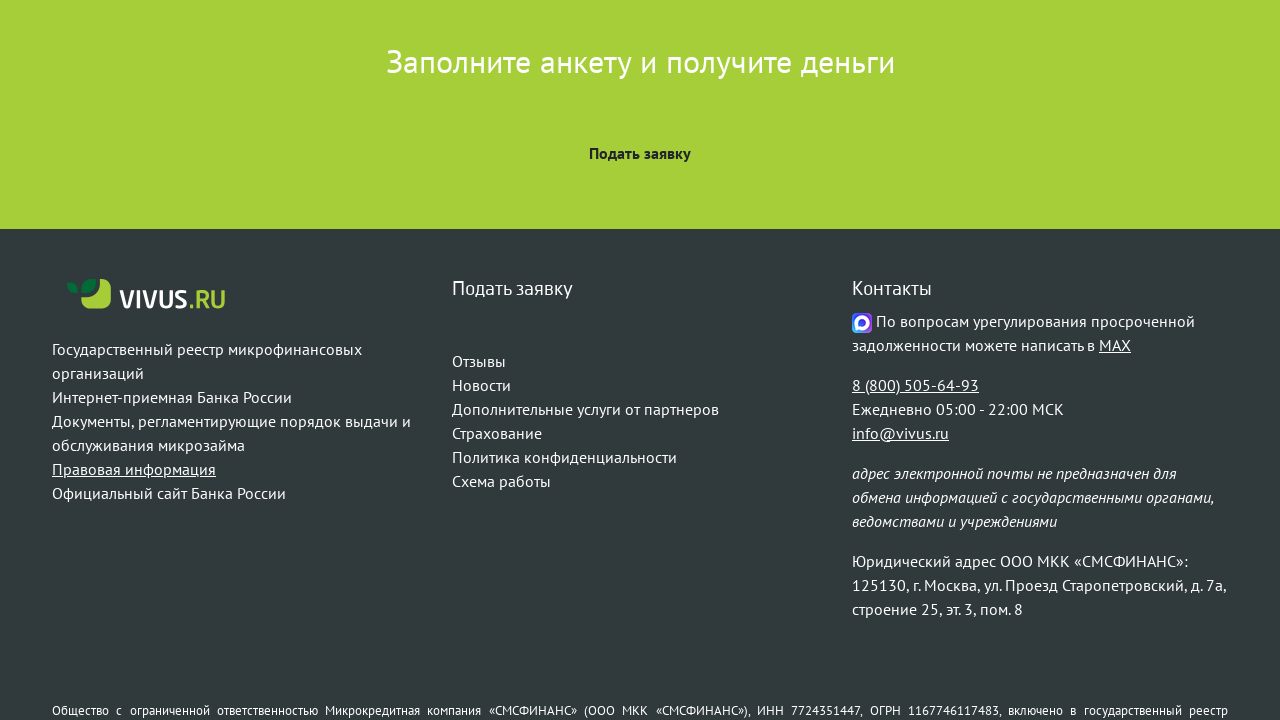

Scrolled footer social media link 5 into view
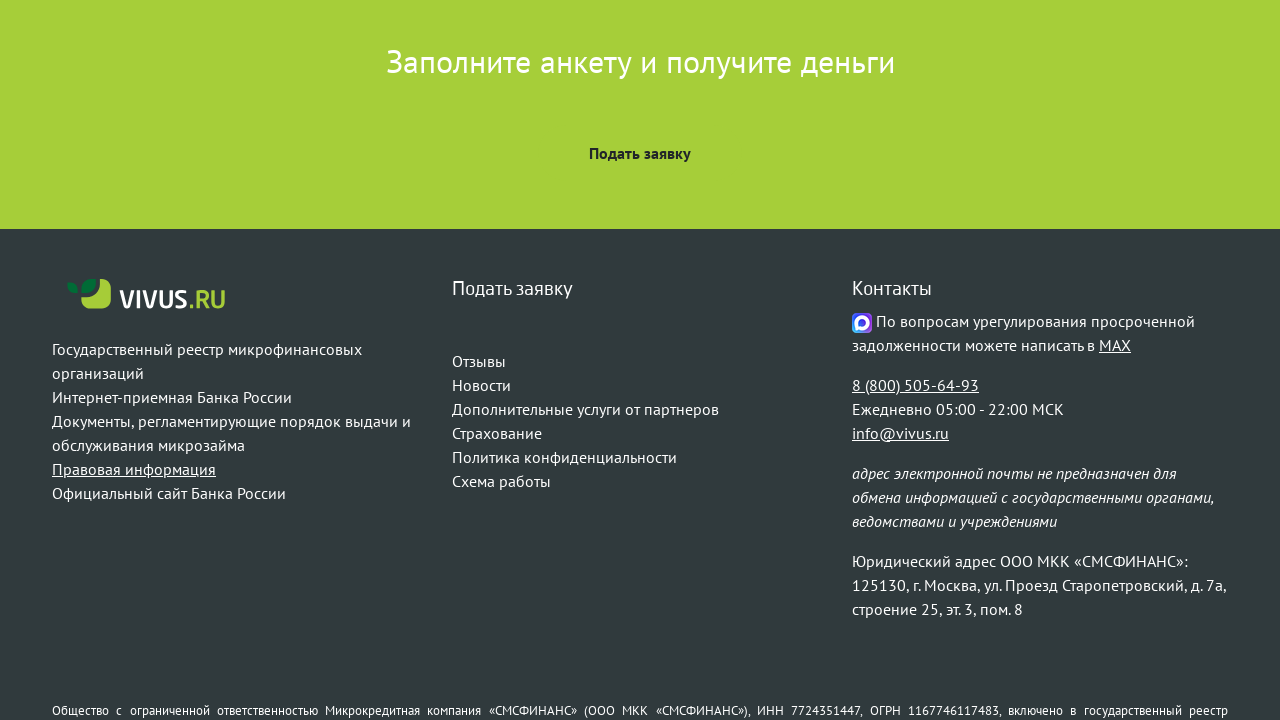

Waited for scroll animation to complete
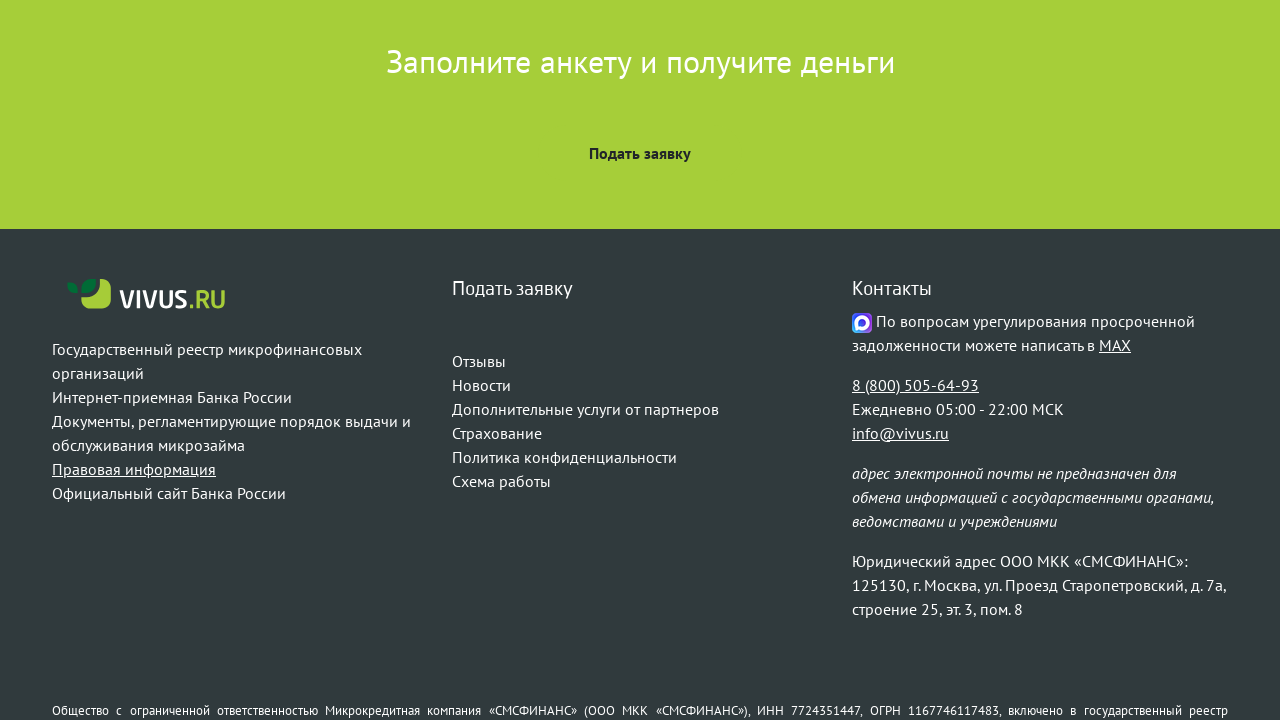

Clicked footer social media link 5 at (169, 493) on xpath=/html/body/footer/div/div/div[1]/p/a[5]
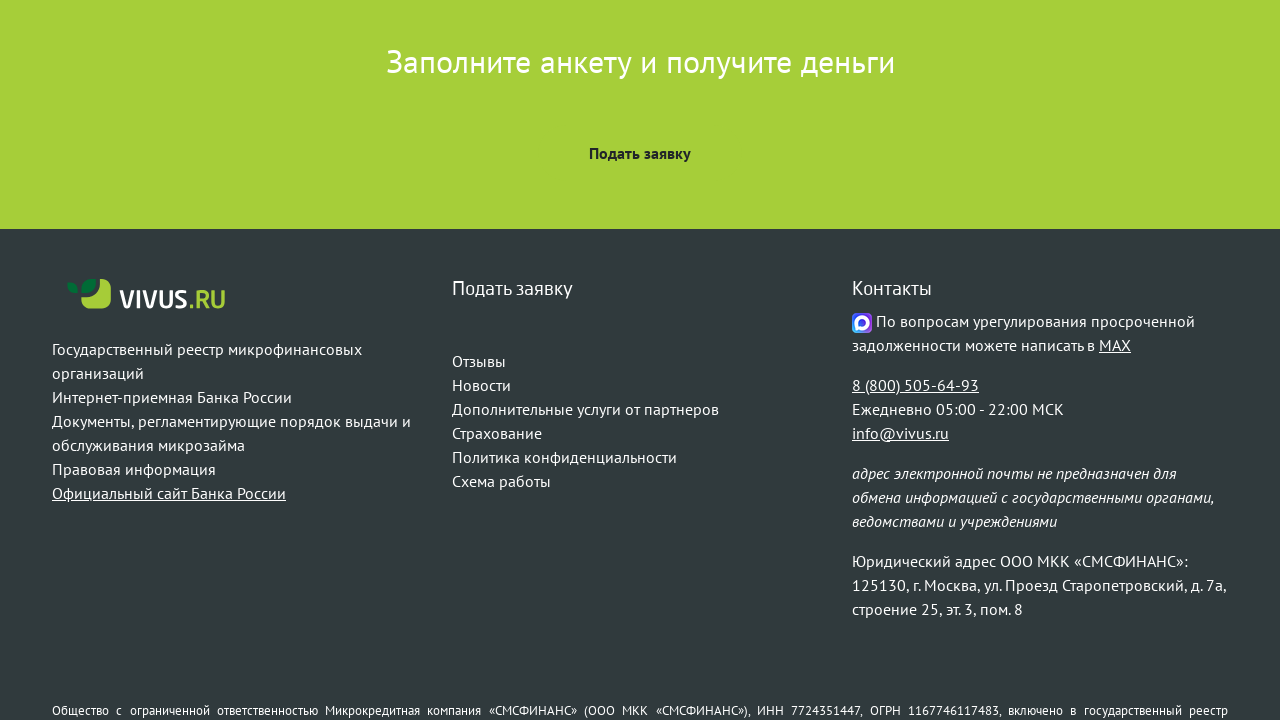

Waited for new tab/window to open
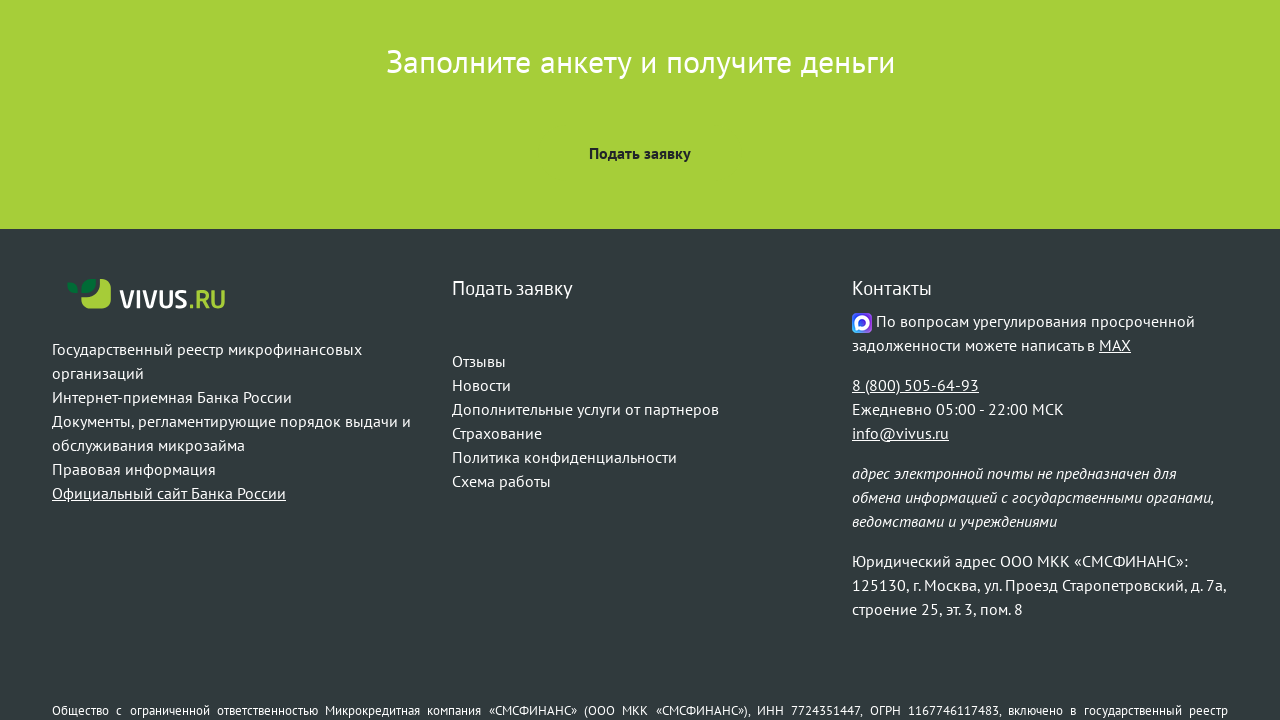

Brought focus back to original page after clicking link 5
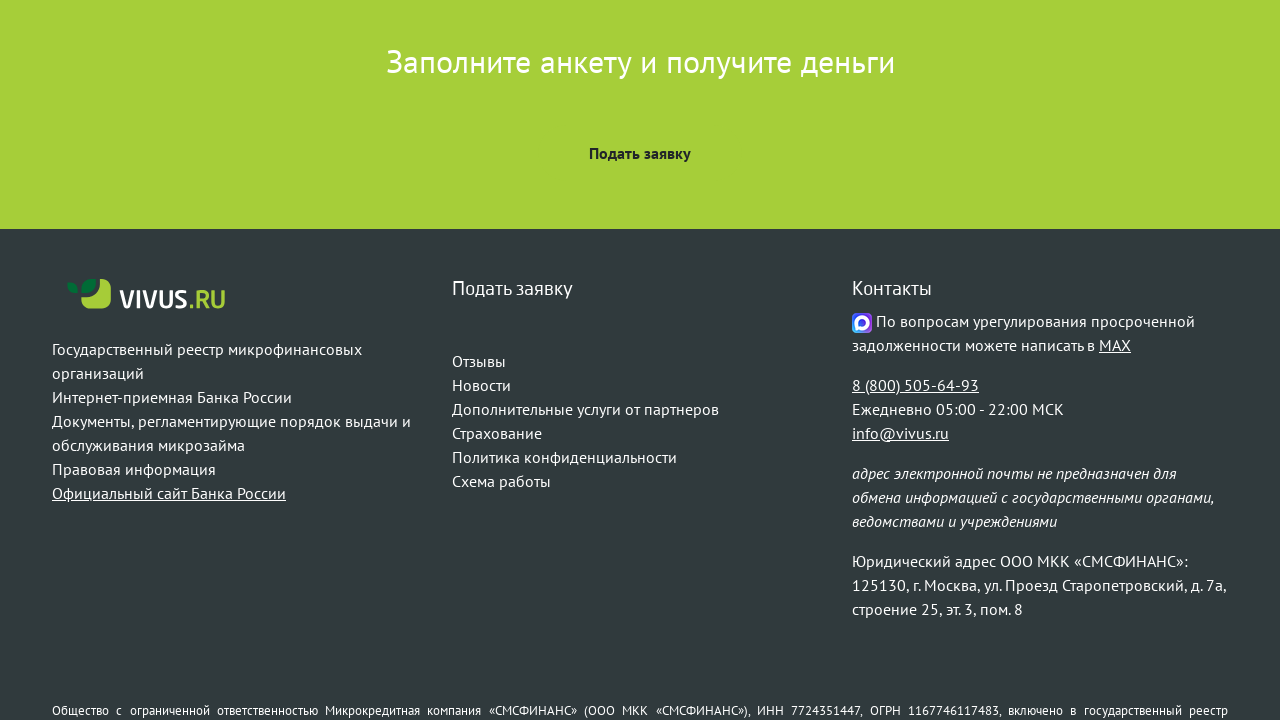

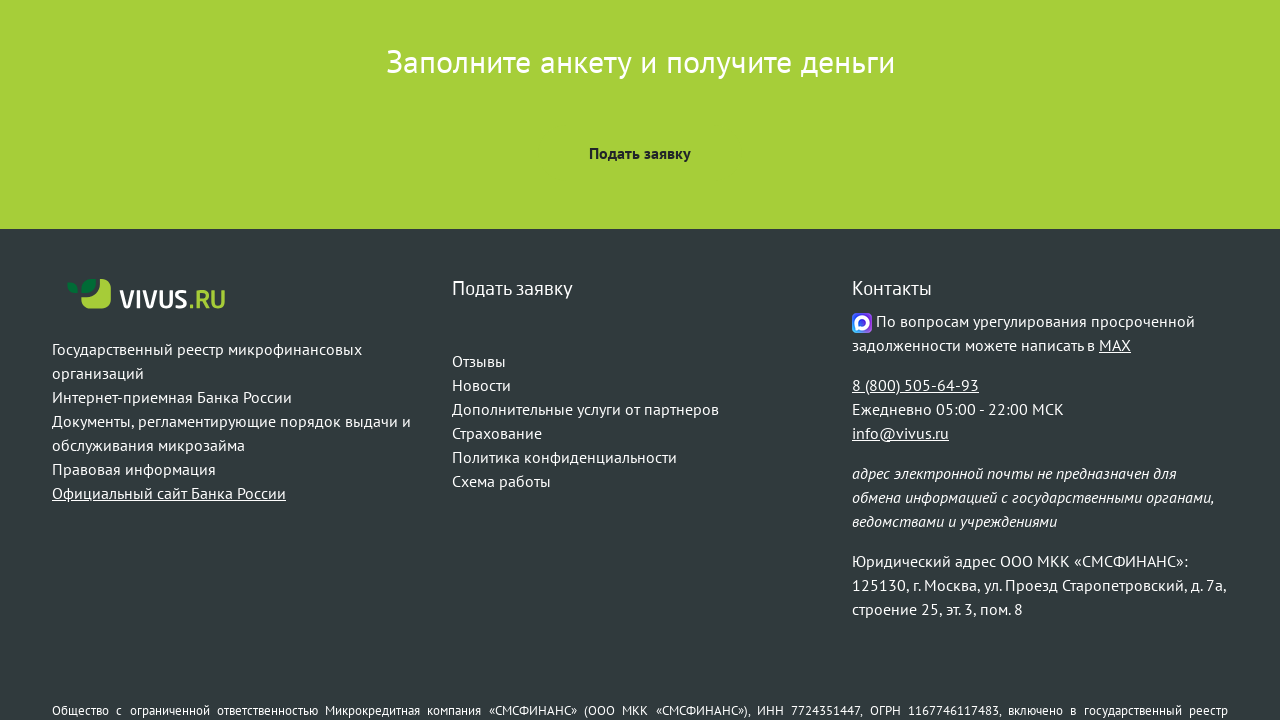